Tests JavaScript prompt popup handling by selecting a checkbox, clicking delete button, entering text in the prompt, and accepting it

Starting URL: https://demoapps.qspiders.com/ui/alert/prompt?sublist=1

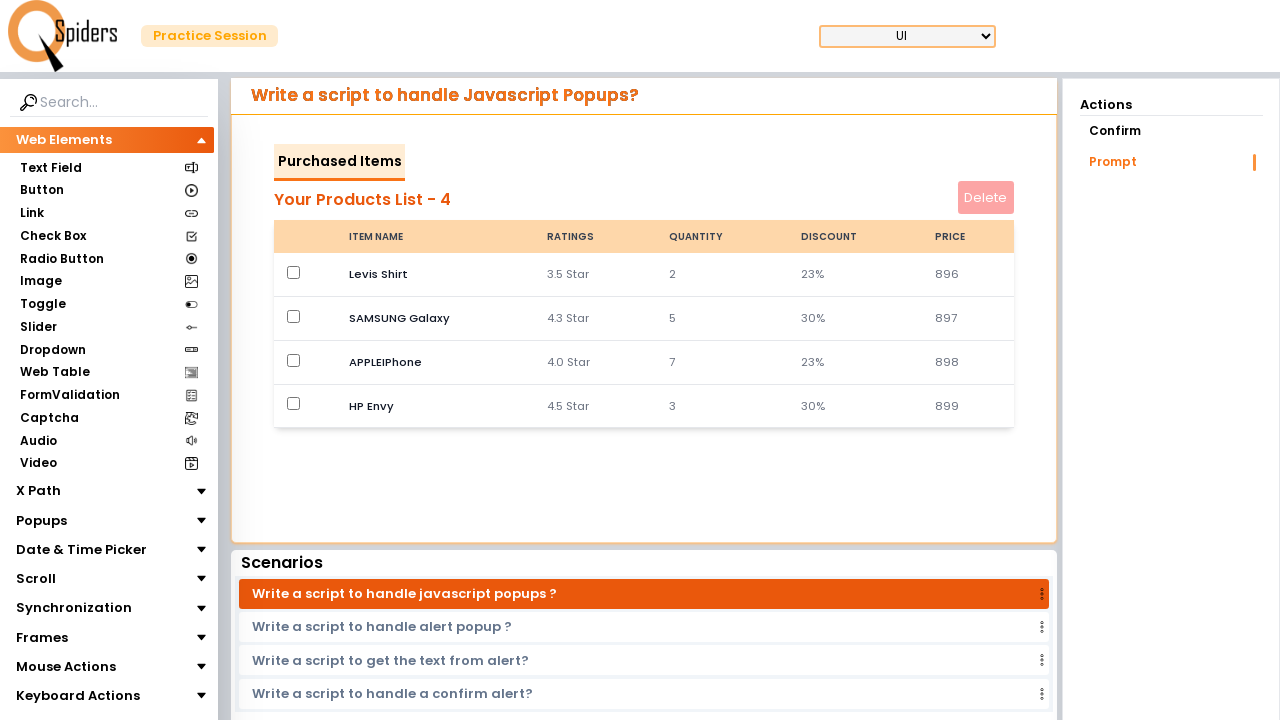

Clicked the first checkbox to select it at (294, 272) on (//input[@type='checkbox'])[position()=1]
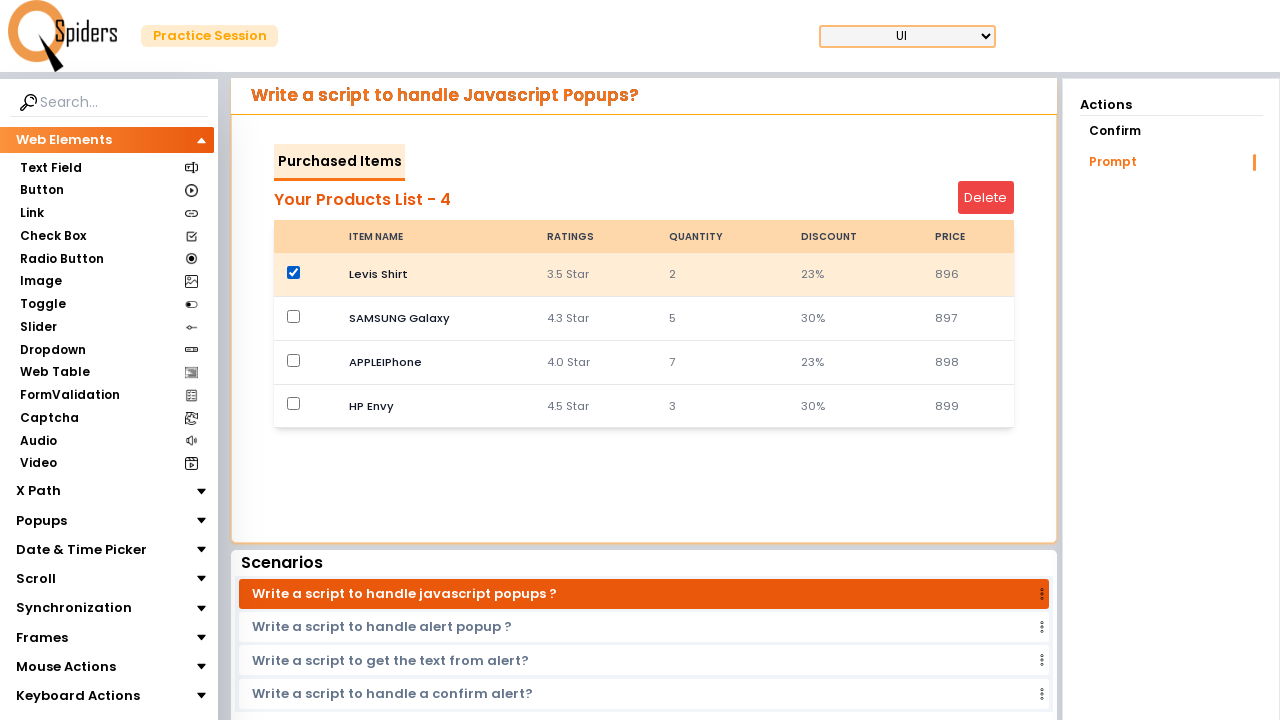

Clicked the delete button to trigger the prompt at (986, 198) on #deleteButton
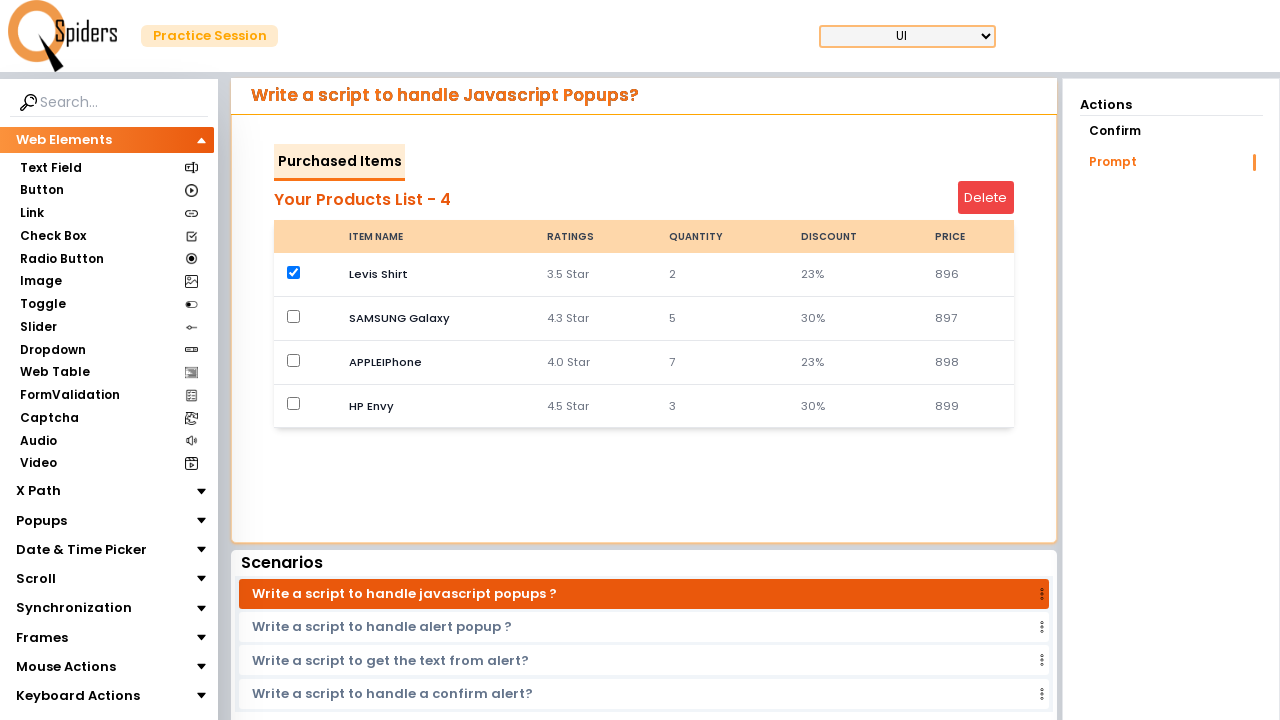

Set up dialog handler to accept prompt with text 'nice'
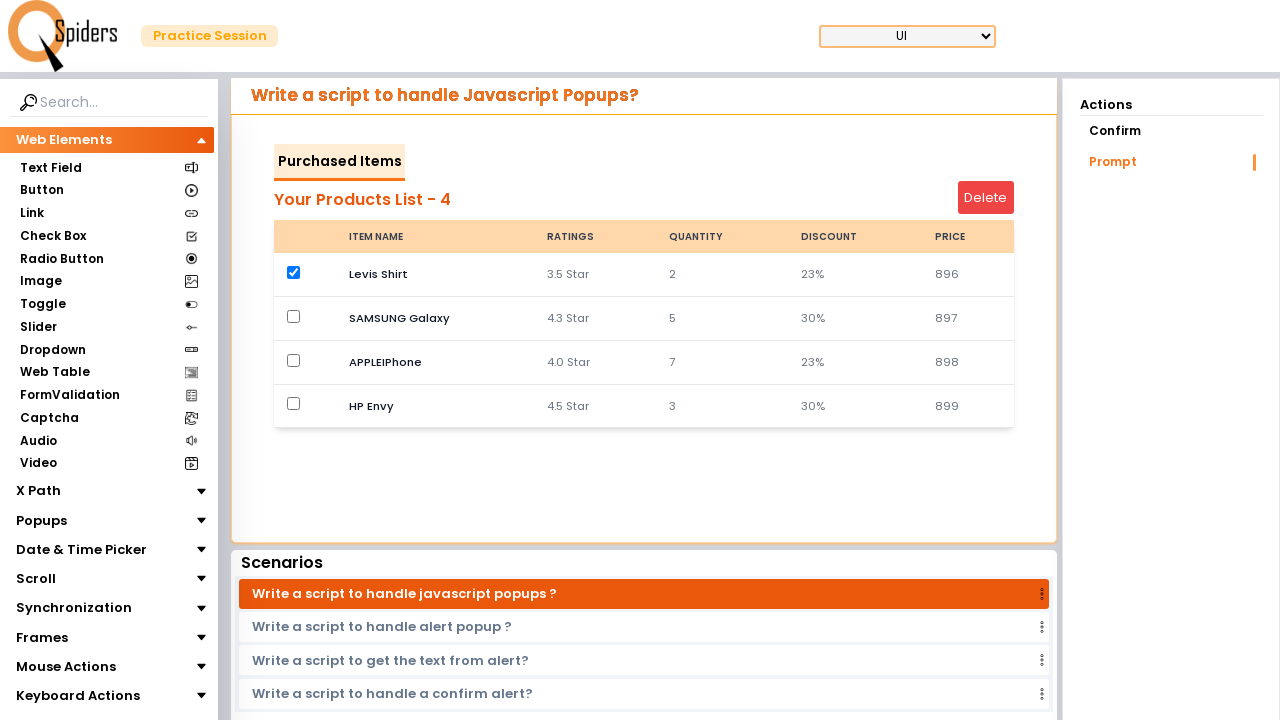

Waited for dialog processing and page to settle
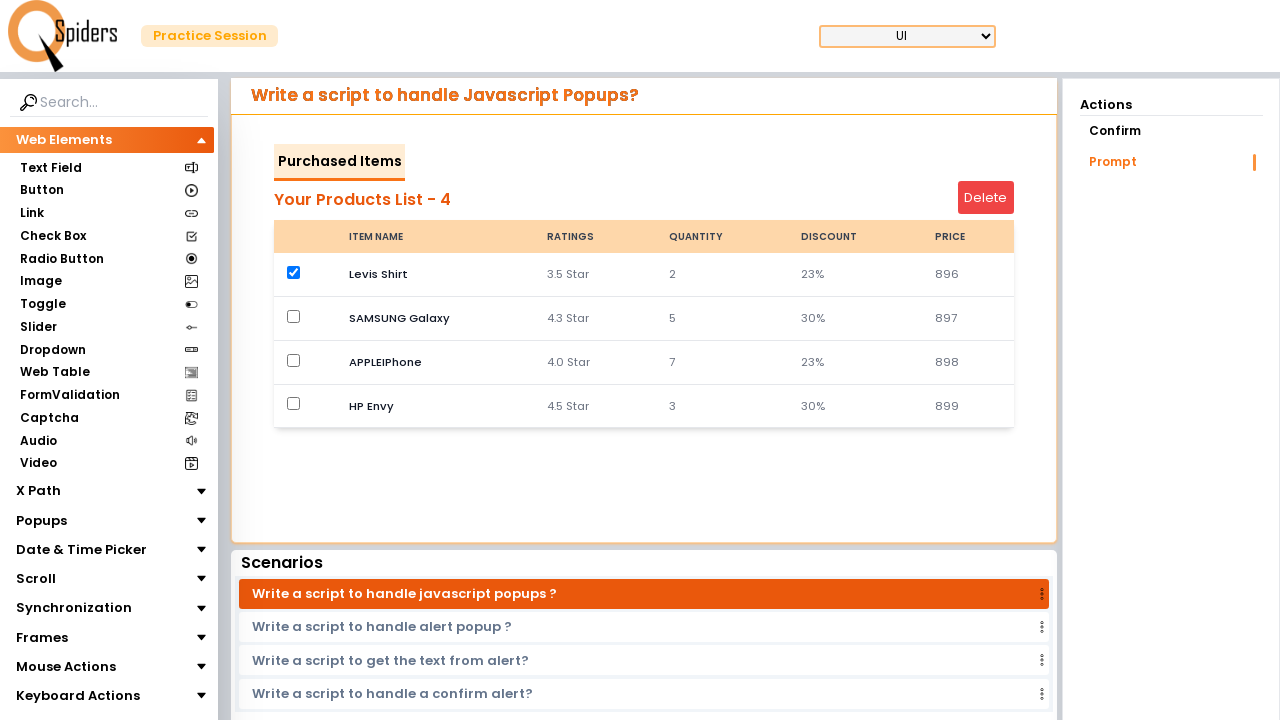

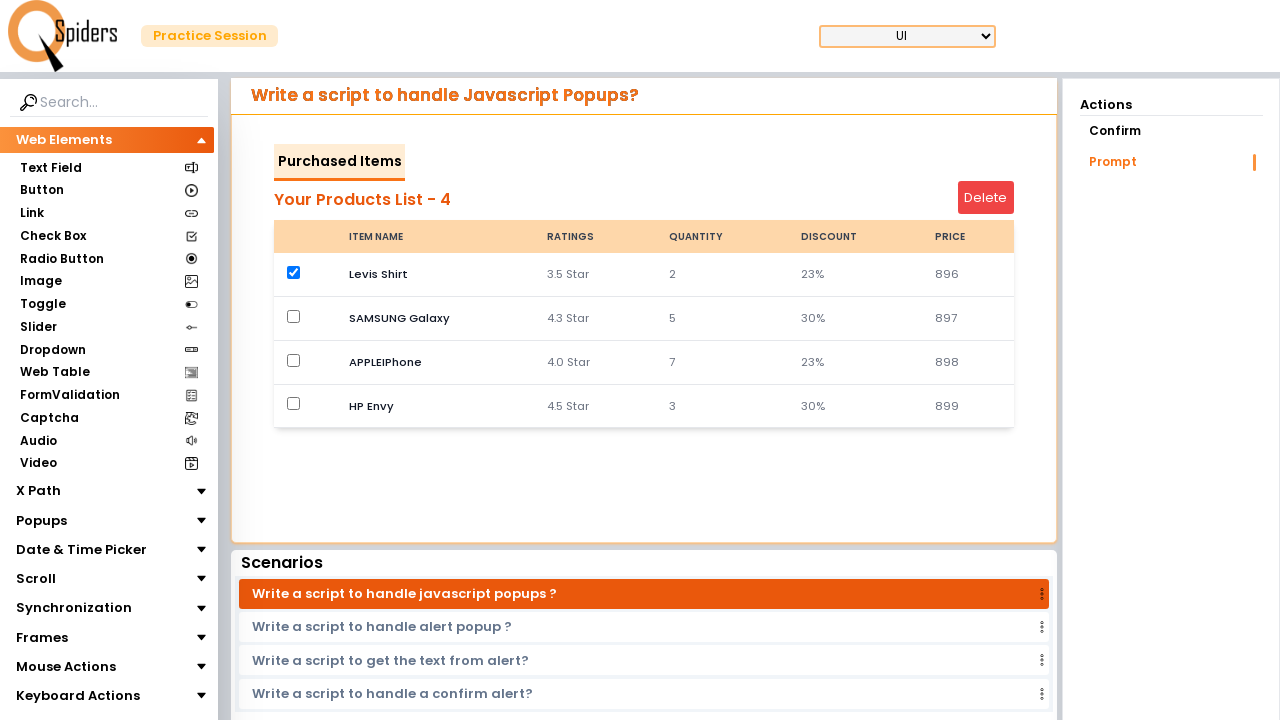